Tests drag and drop functionality within an iframe on jQuery UI demo page by dragging an element and dropping it onto a target

Starting URL: https://jqueryui.com/droppable/

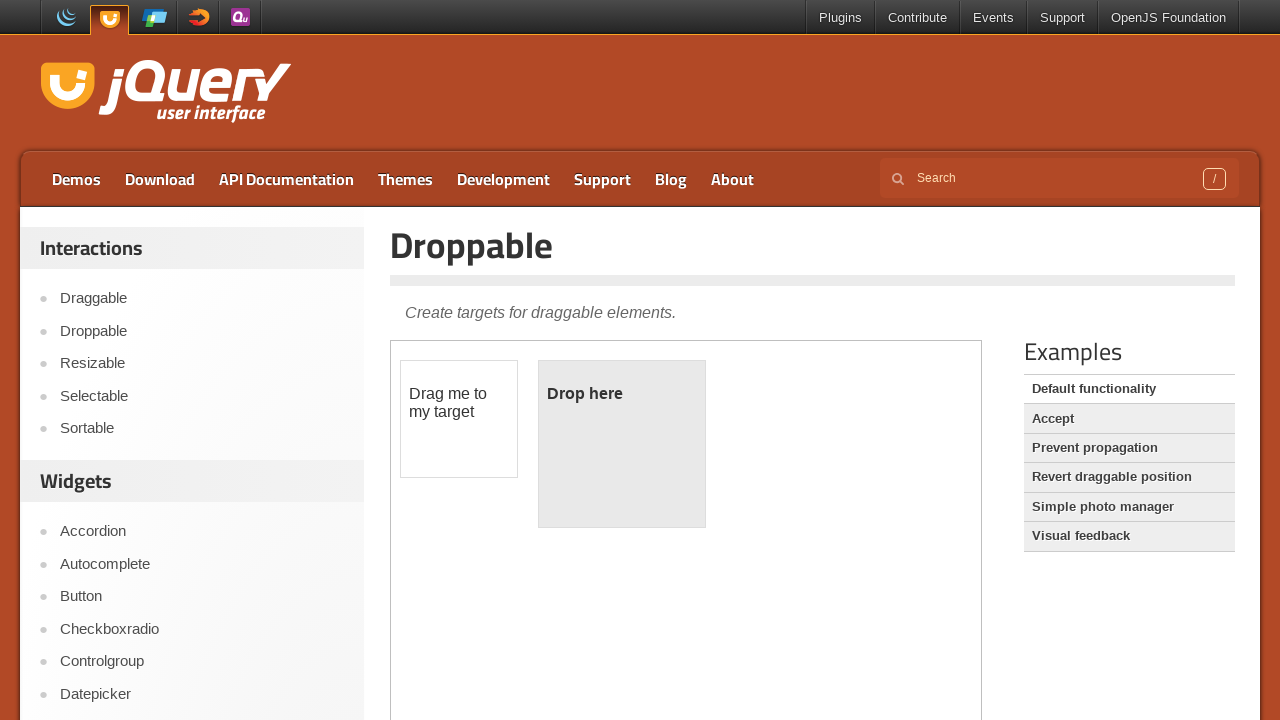

Counted iframes on jQuery UI droppable demo page
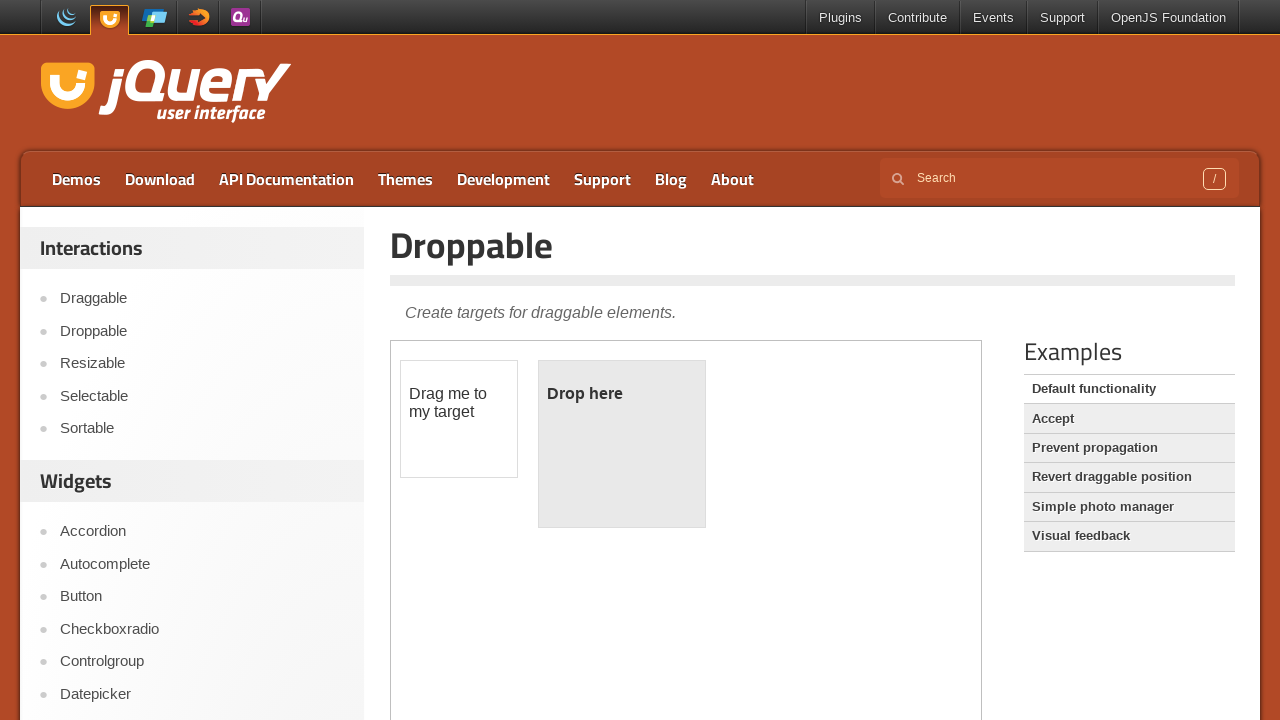

Located demo iframe
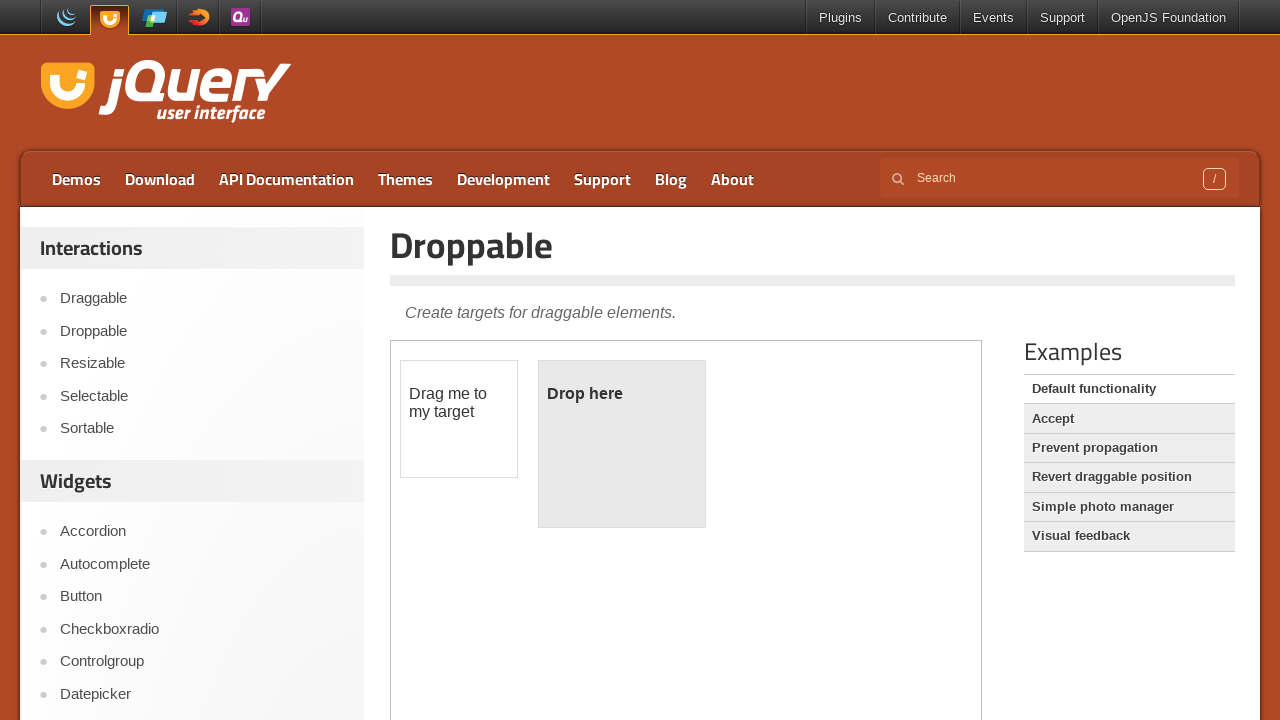

Located draggable element within iframe
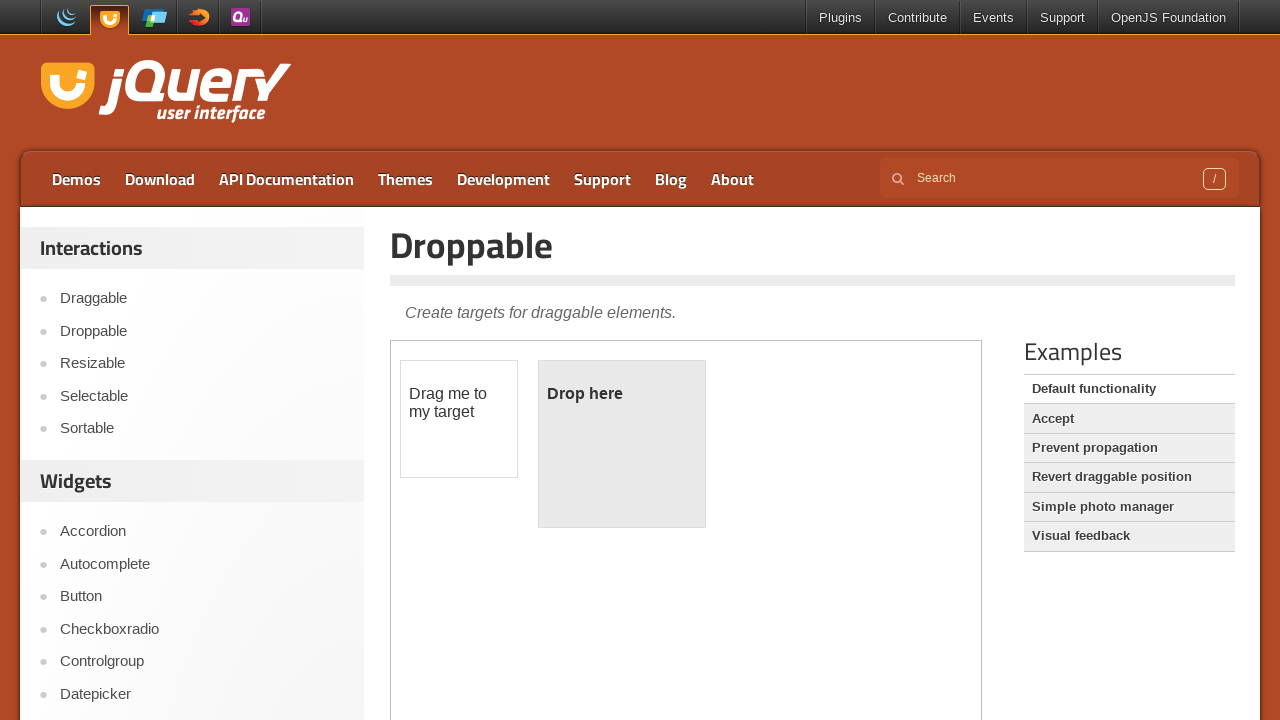

Located droppable target element within iframe
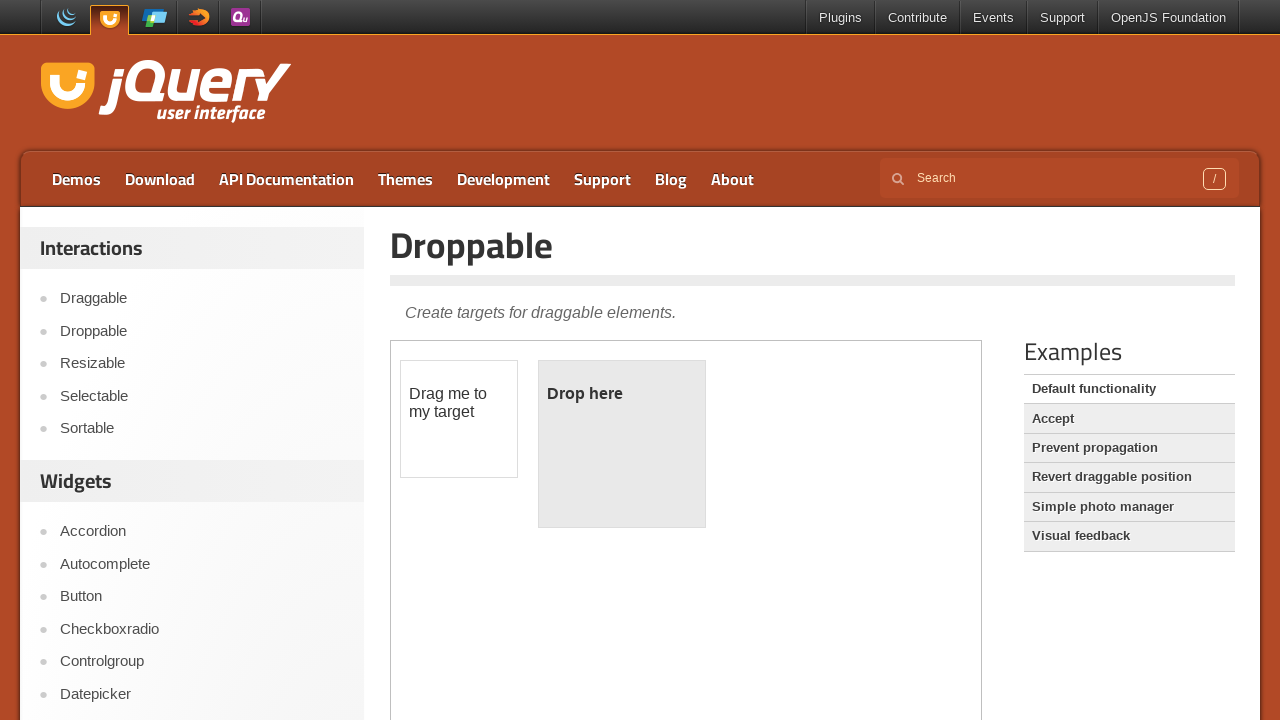

Dragged and dropped element onto target within iframe at (622, 444)
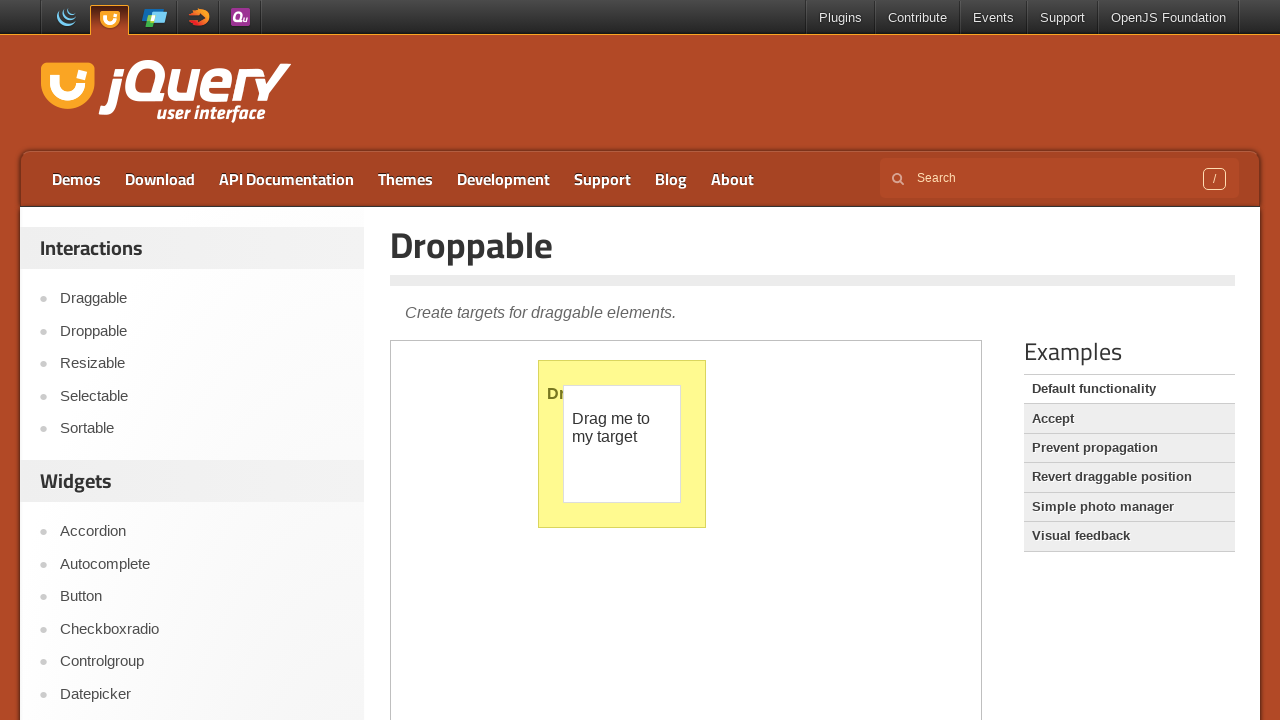

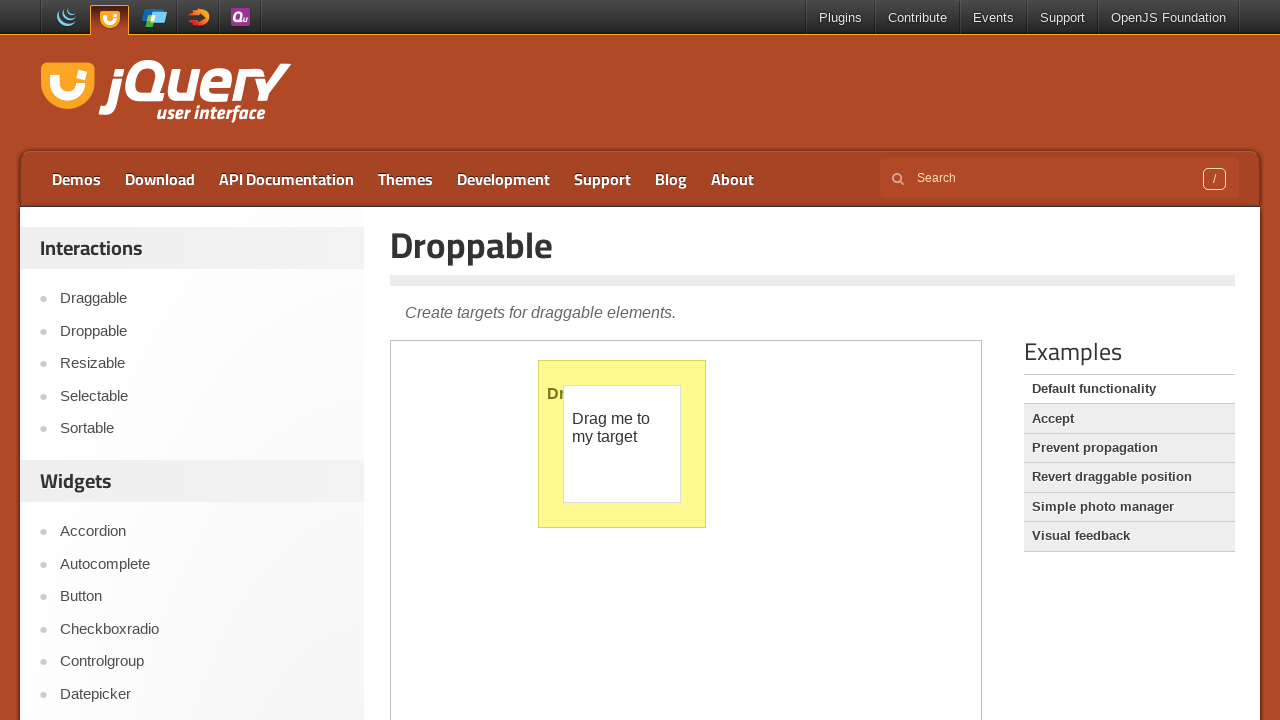